Tests handling a delayed JavaScript alert that appears after a timer

Starting URL: https://demoqa.com/alerts

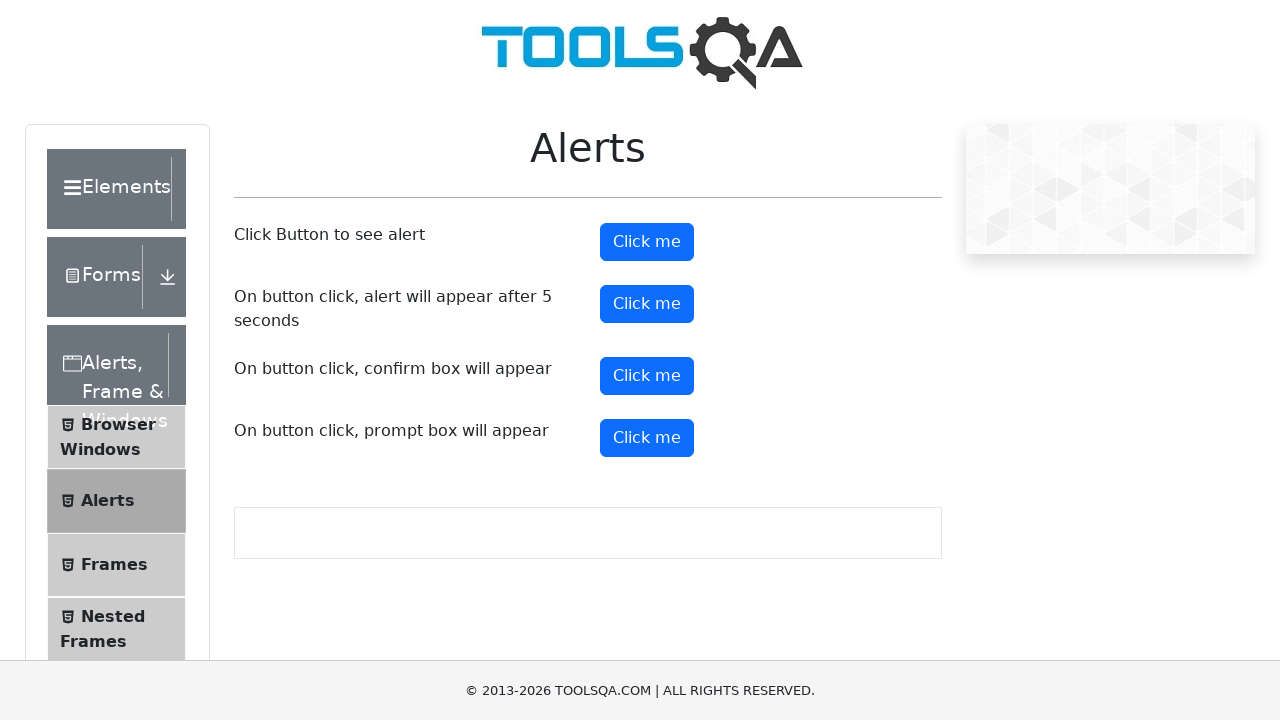

Set up dialog handler to automatically accept alerts
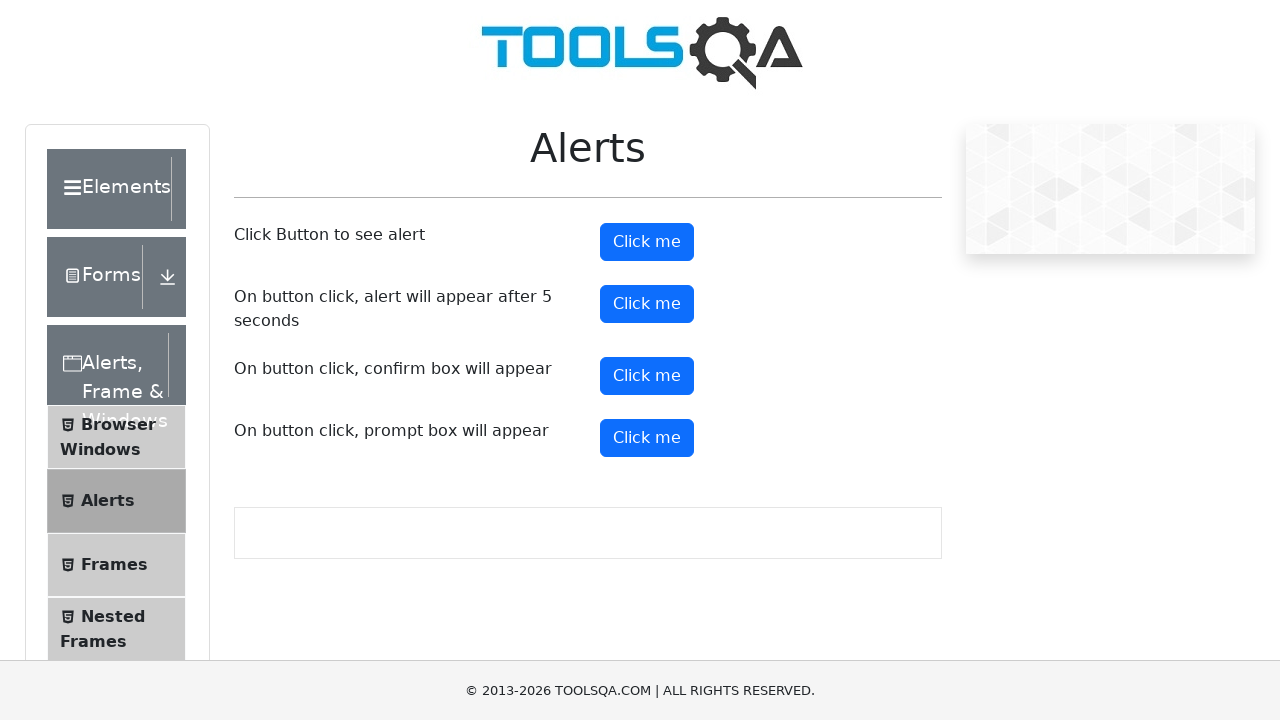

Clicked the timer alert button to trigger delayed alert at (647, 304) on #timerAlertButton
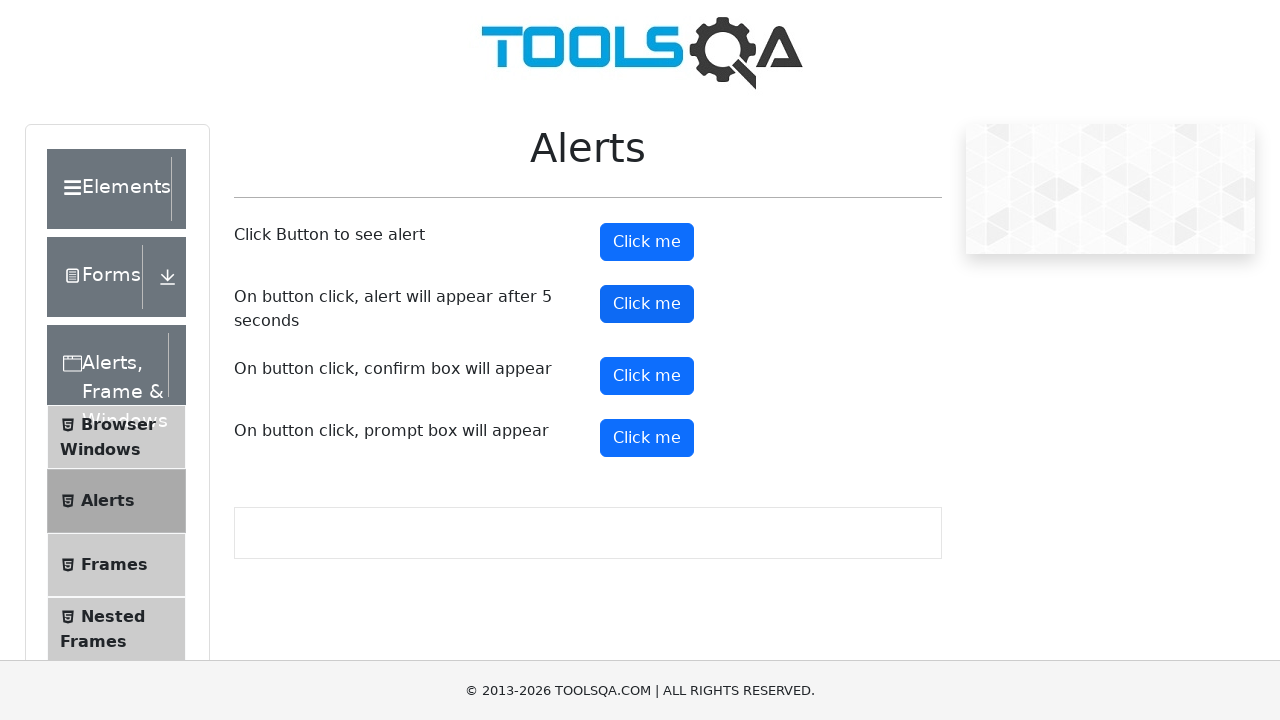

Waited 7 seconds for delayed alert to appear and be automatically accepted
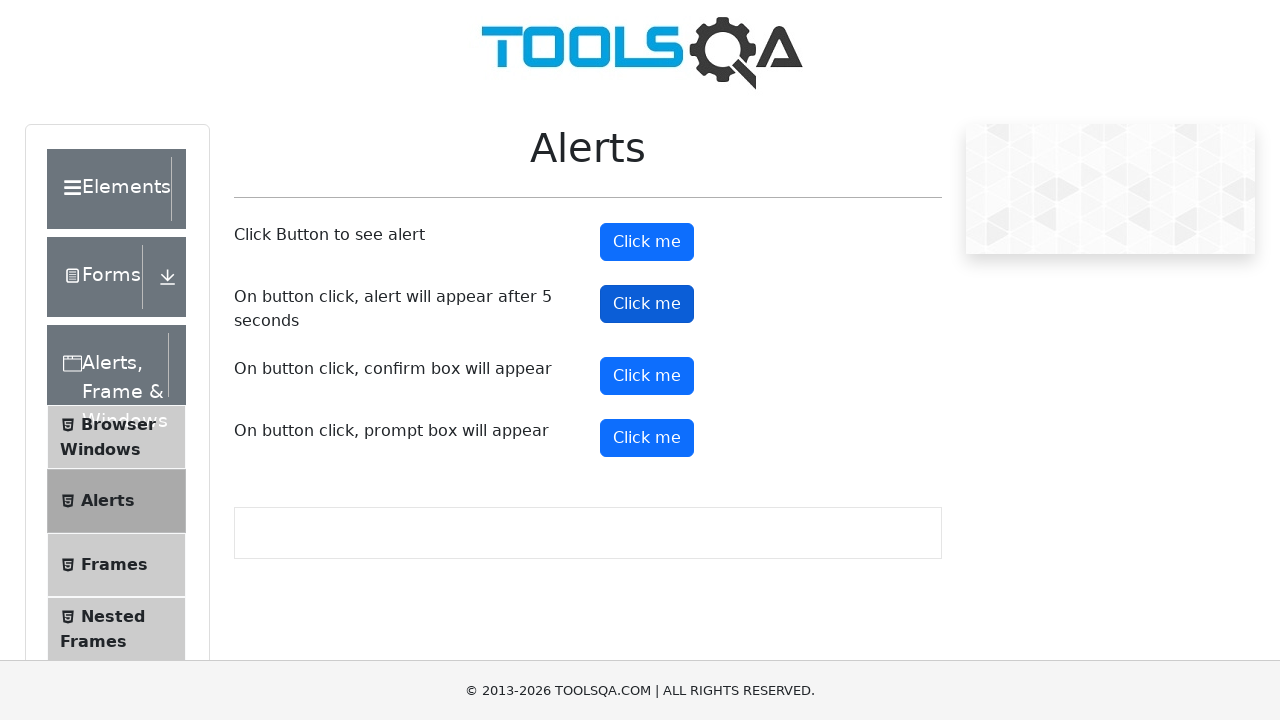

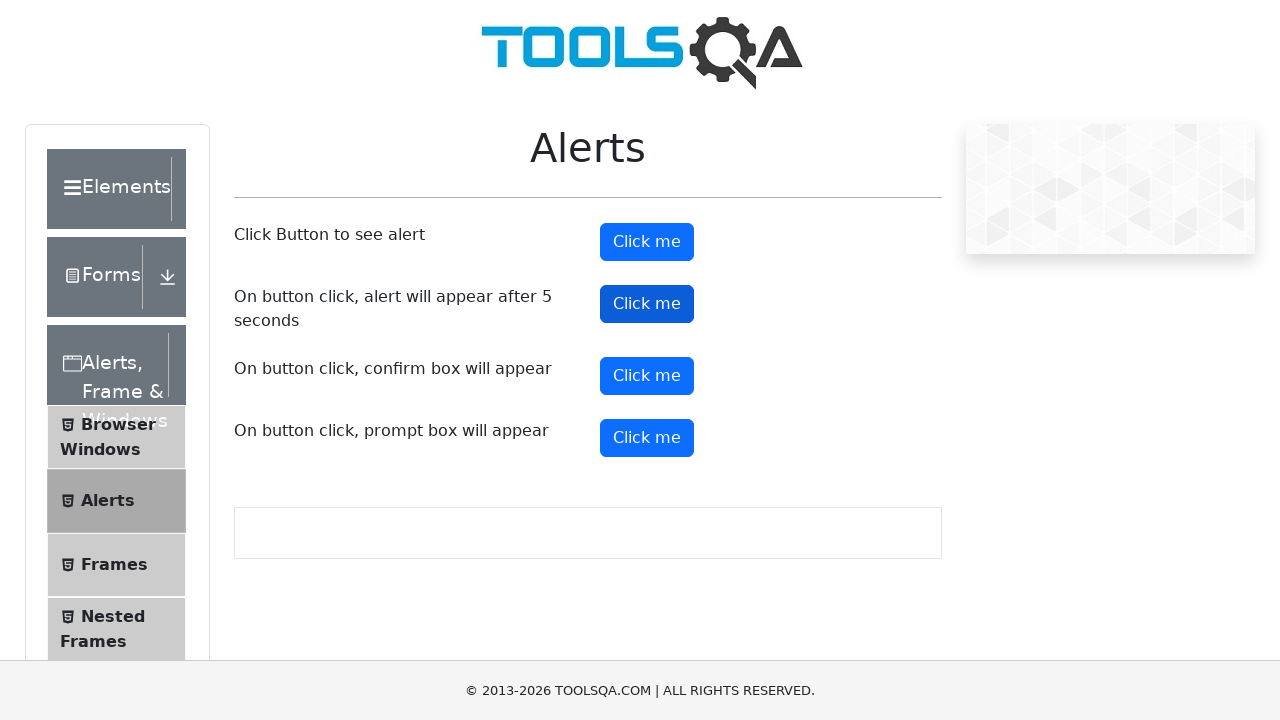